Tests checkbox and radio button selection states by clicking and verifying their selected status

Starting URL: https://automationfc.github.io/basic-form/index.html

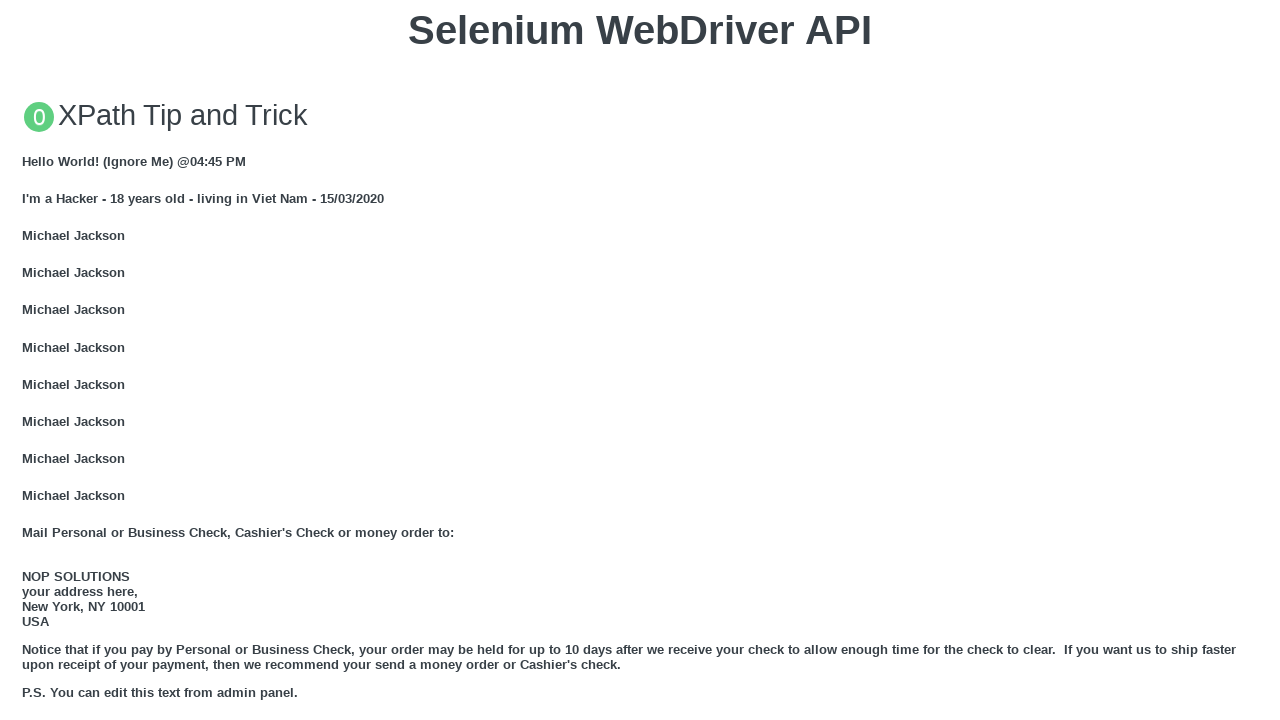

Navigated to basic form page
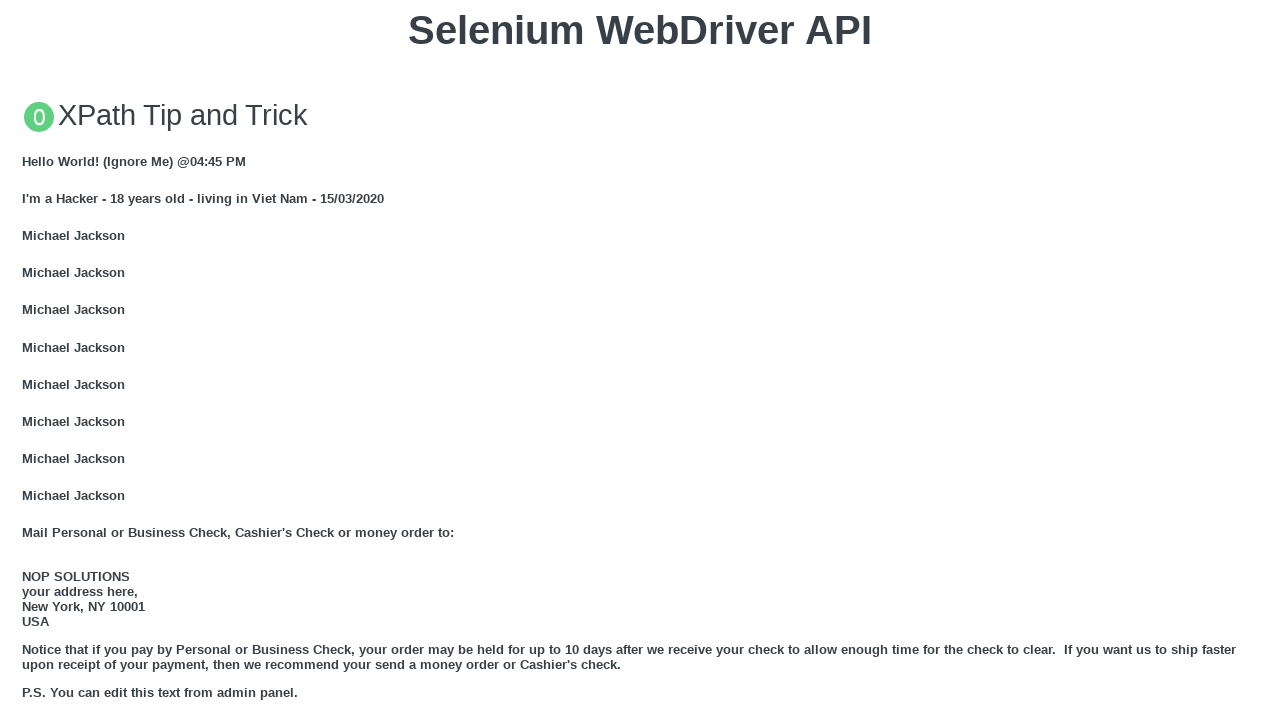

Clicked 'Under 18' radio button at (28, 360) on #under_18
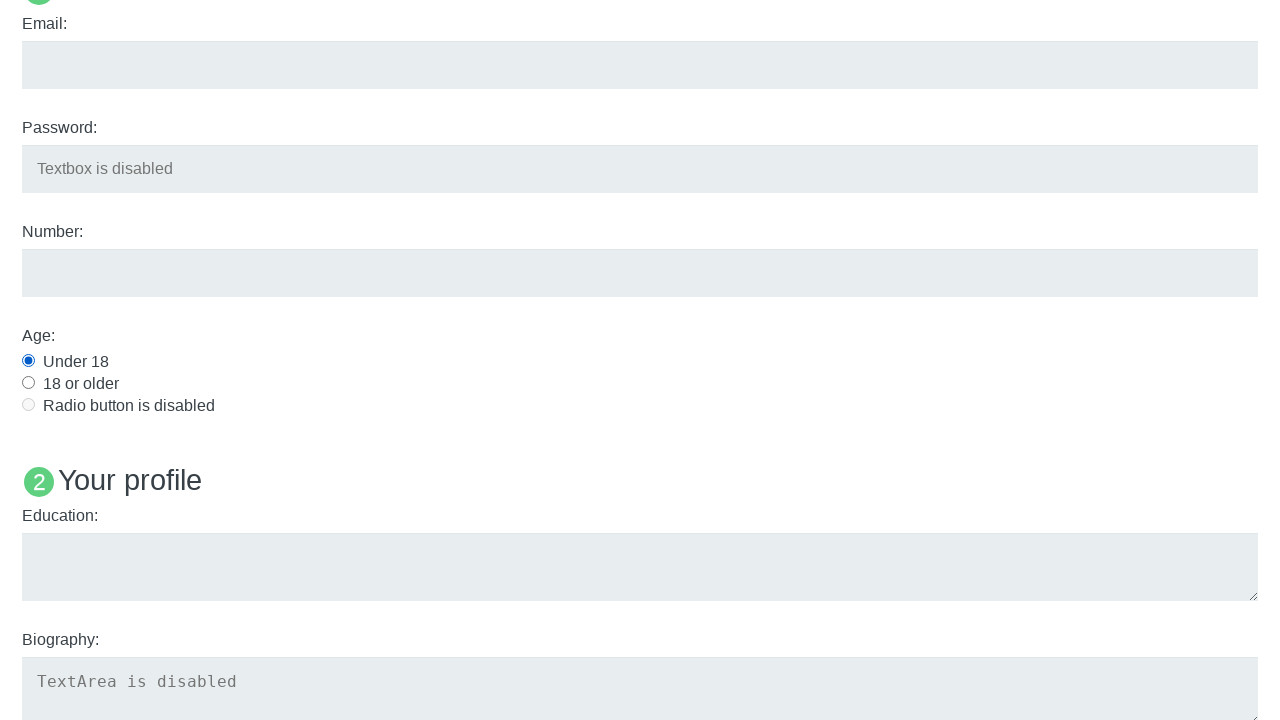

Clicked 'Java' checkbox at (28, 361) on #java
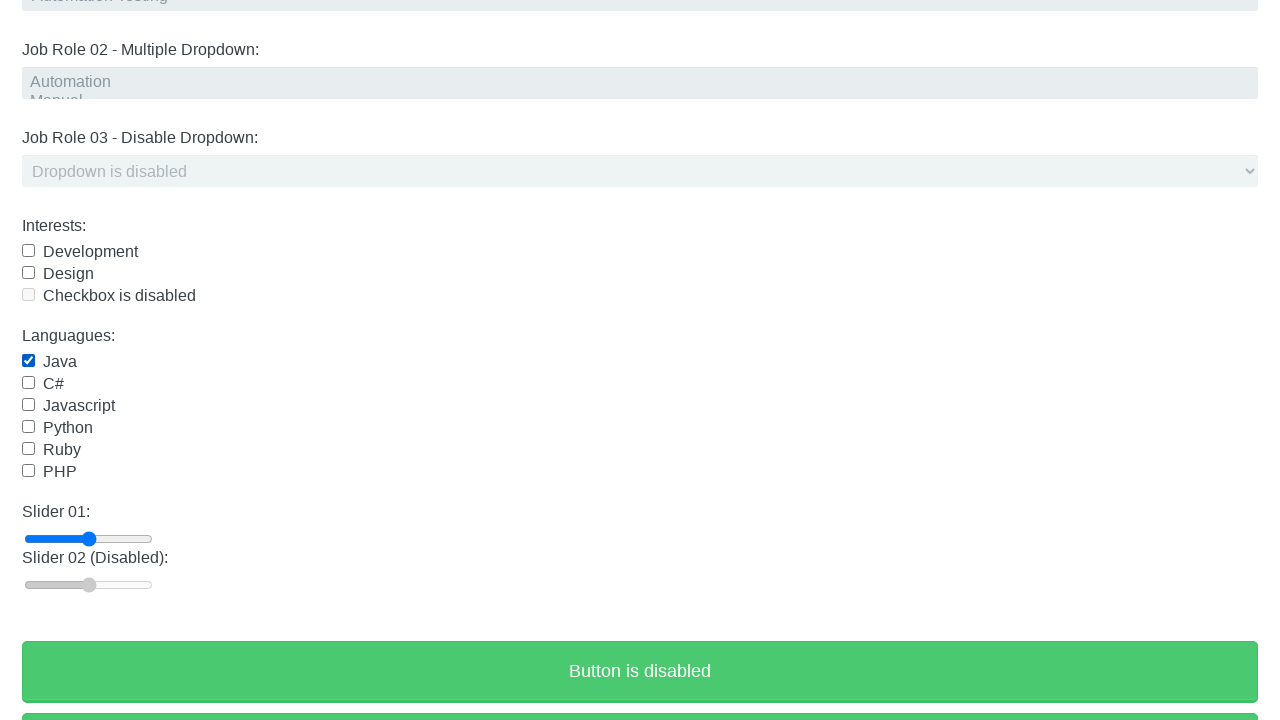

Waited 500ms to allow selection to register
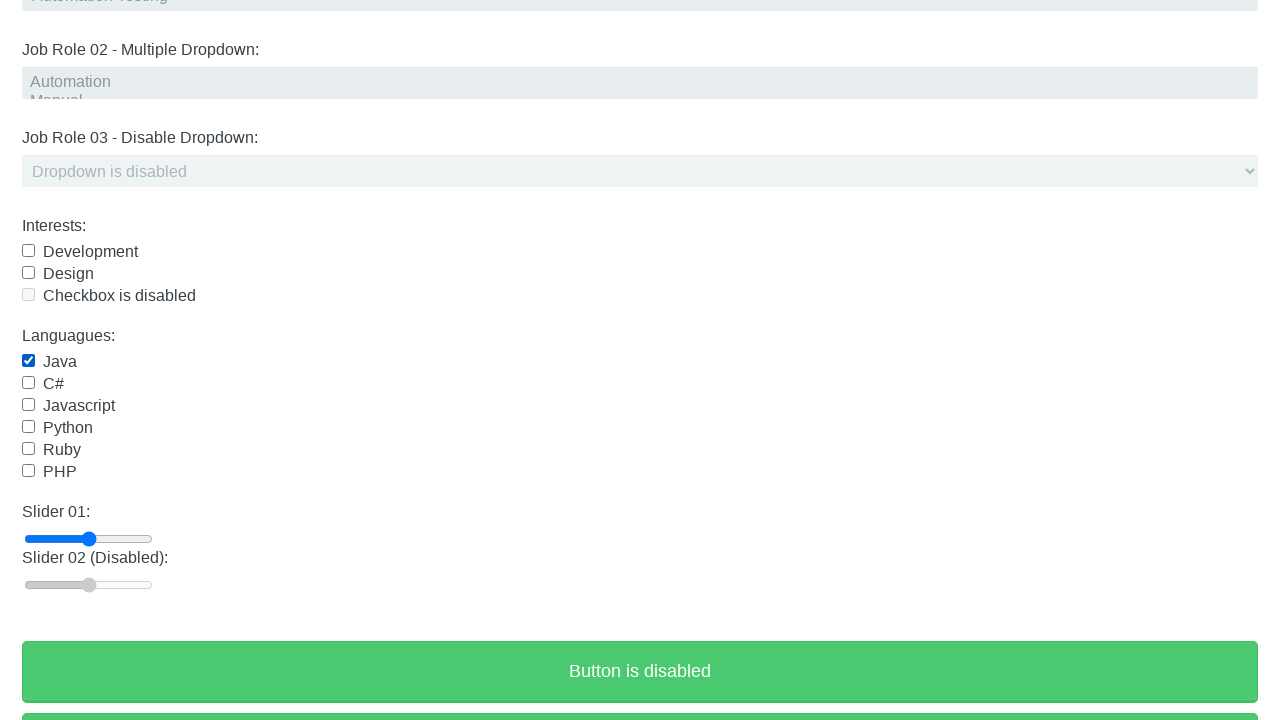

Clicked 'Java' checkbox to deselect it at (28, 361) on #java
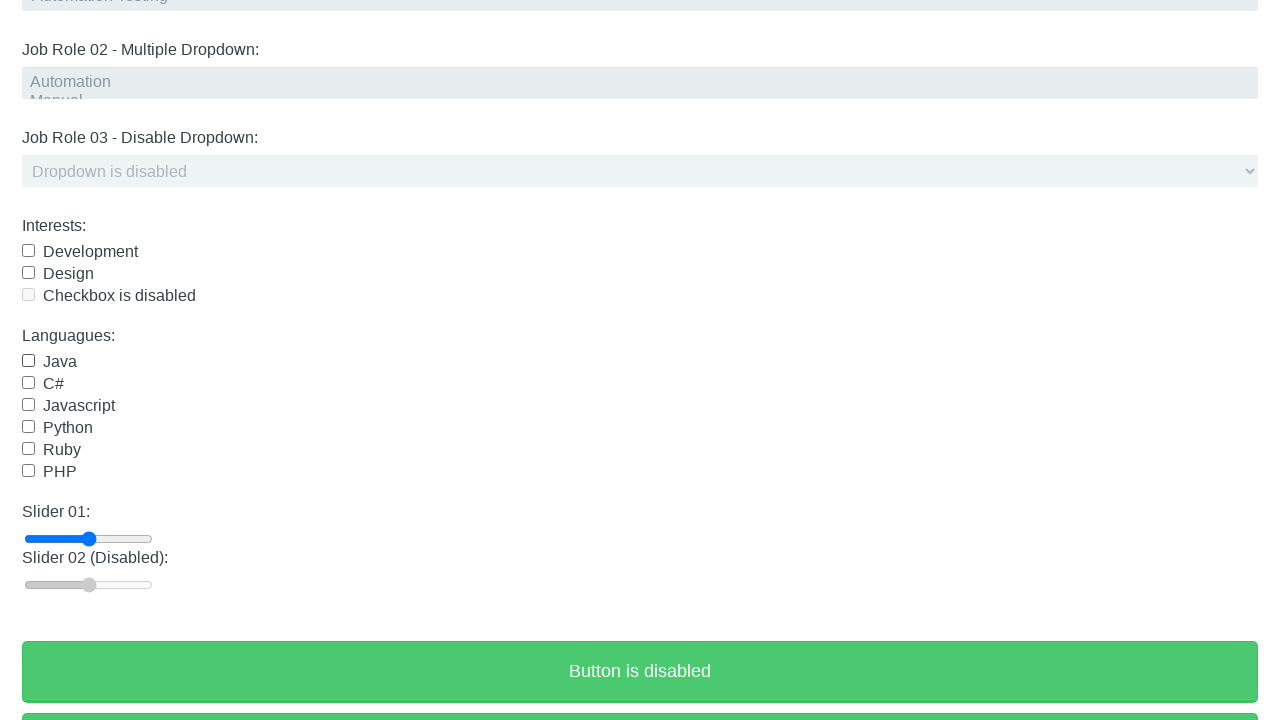

Clicked 'Under 18' radio button again to change selection at (28, 360) on #under_18
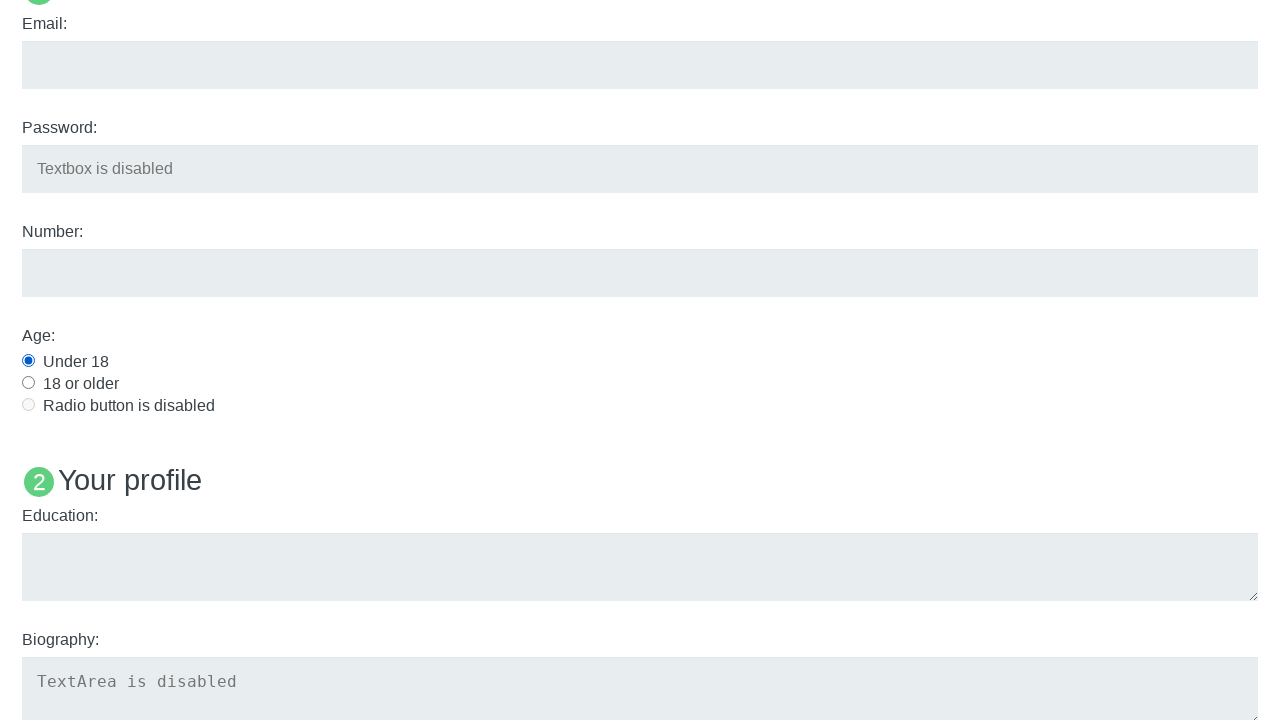

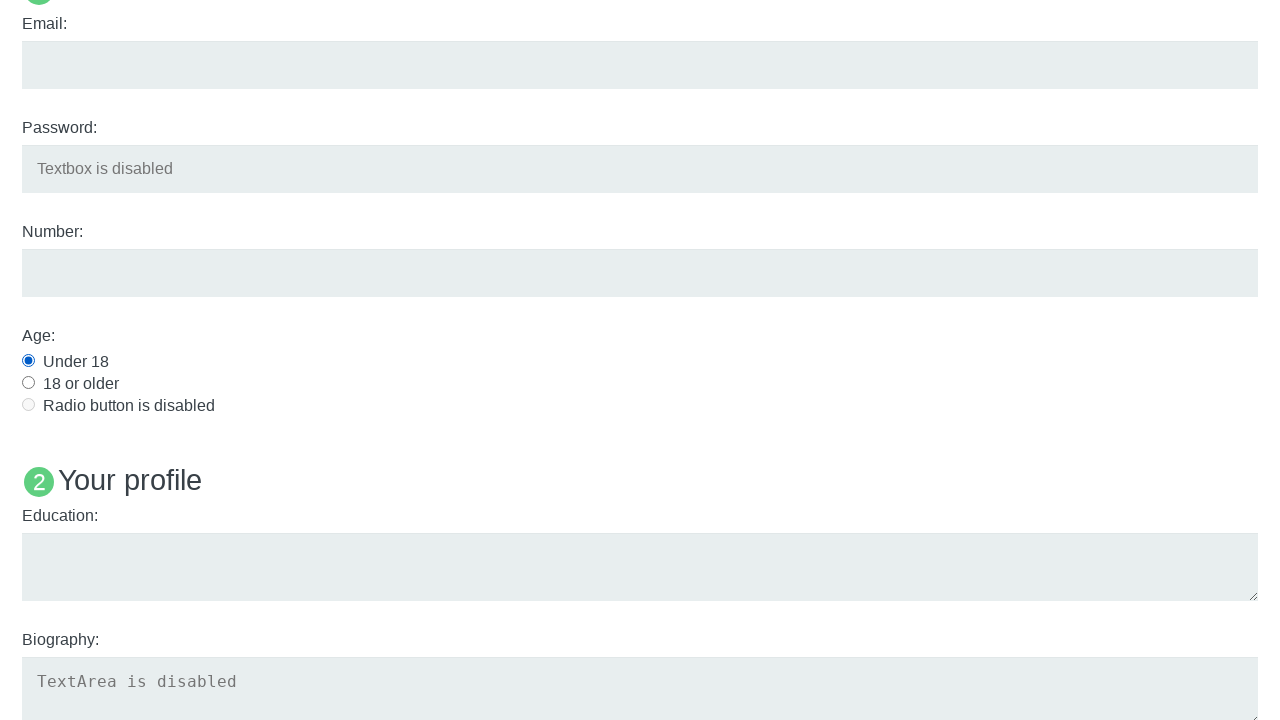